Tests alert box functionality by clicking a button that triggers a simple alert and accepting it

Starting URL: http://demo.automationtesting.in/Alerts.html

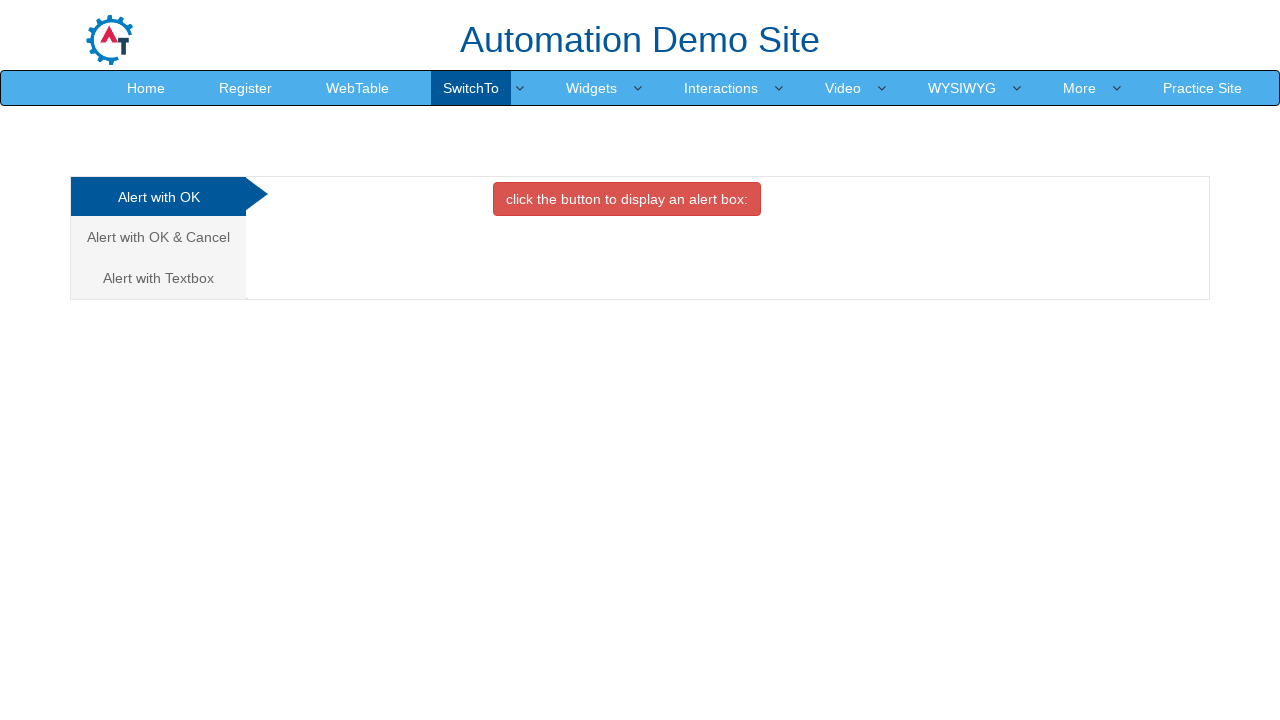

Clicked alert box button to trigger simple alert at (627, 199) on button.btn.btn-danger
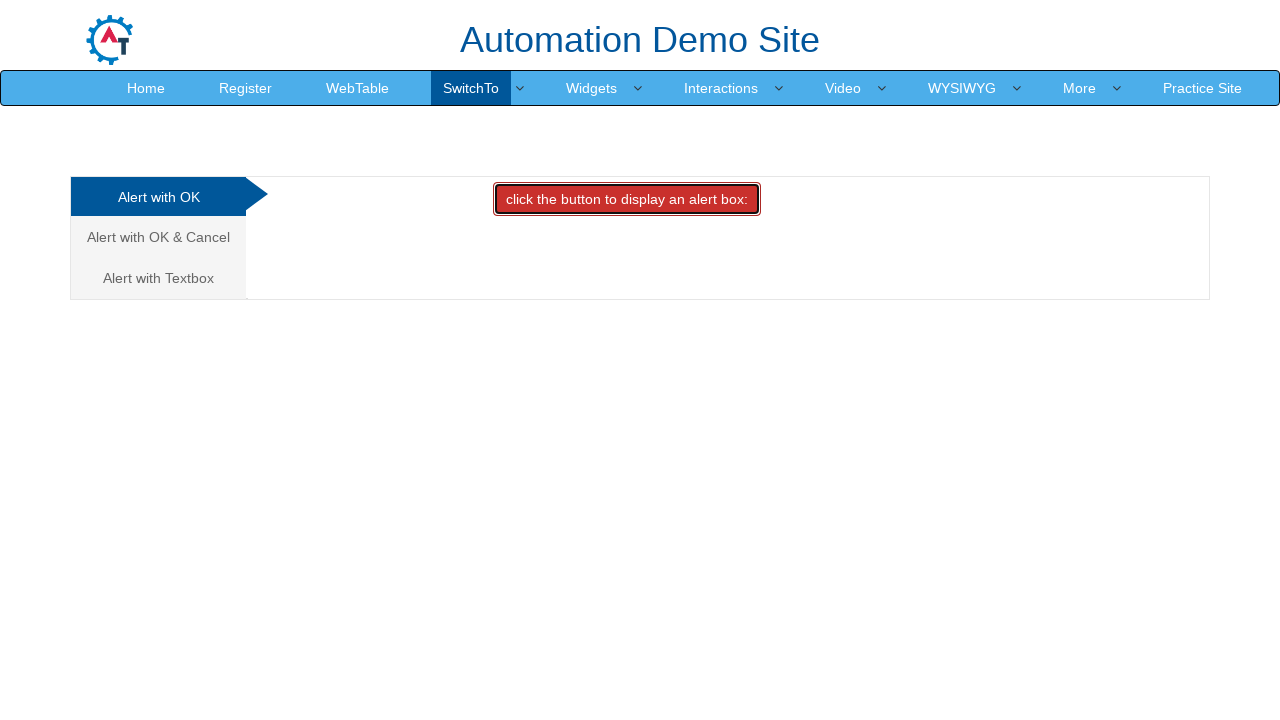

Set up dialog handler to accept alert
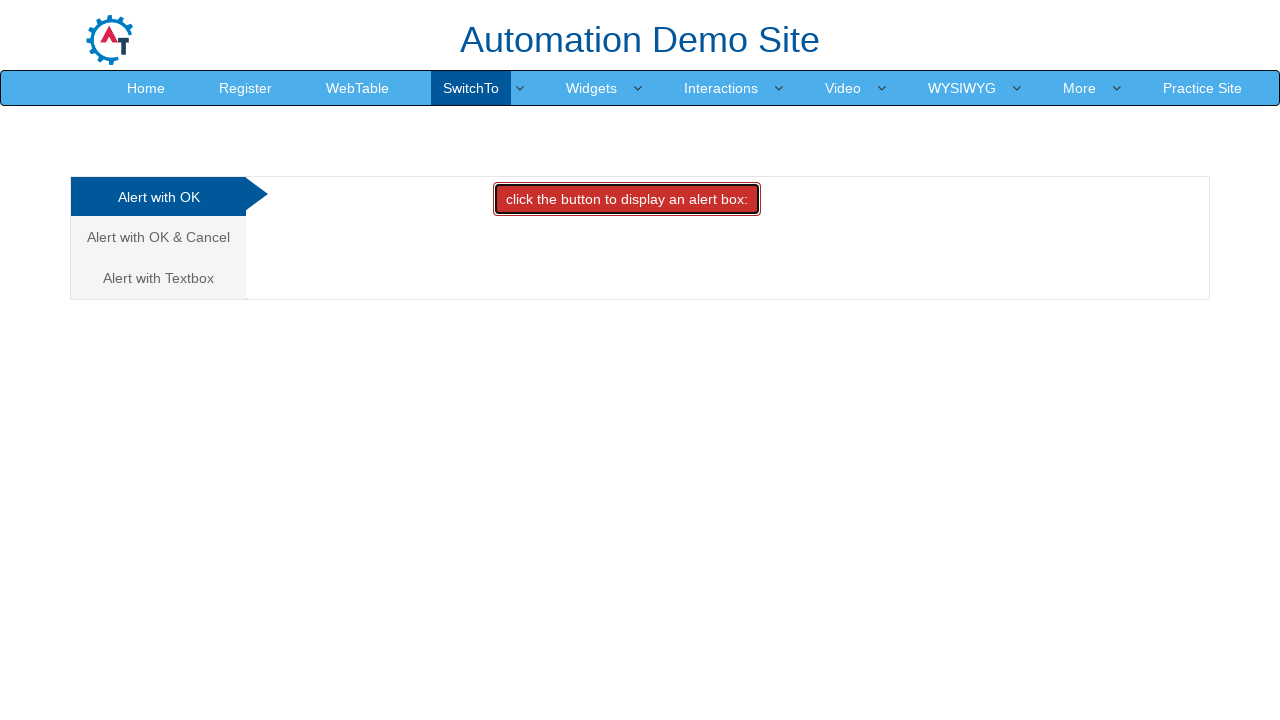

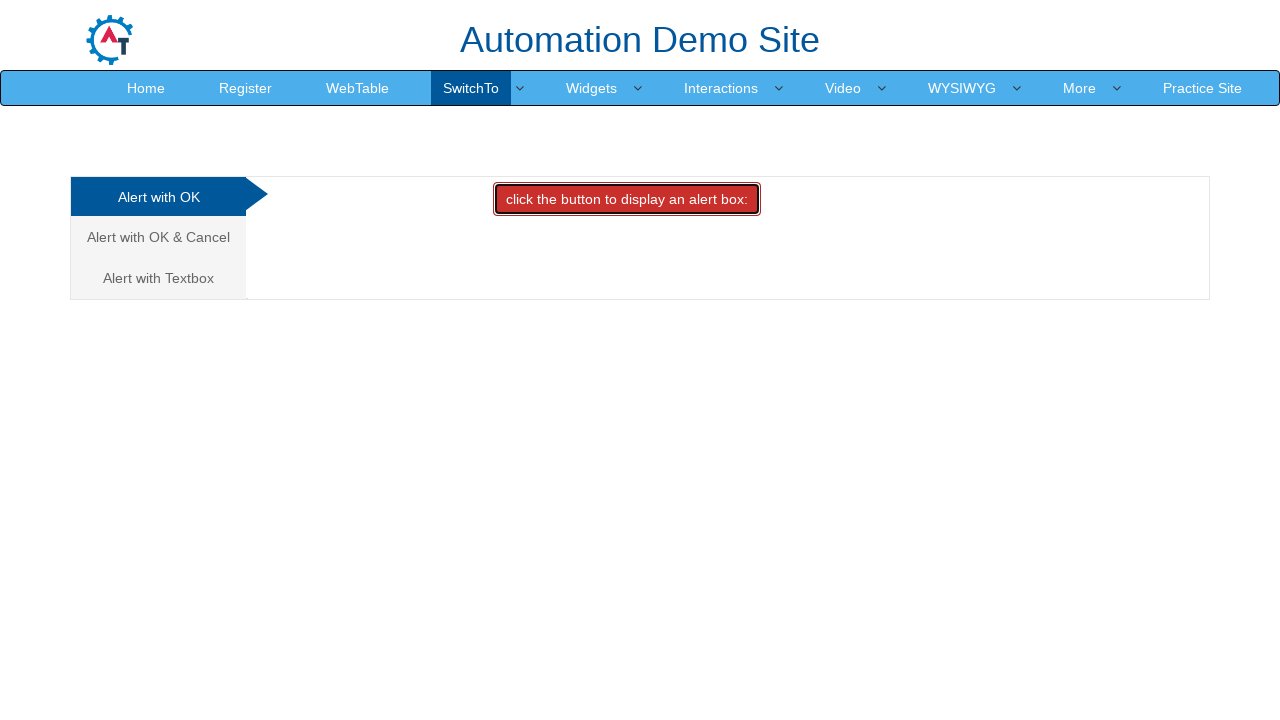